Tests alert handling functionality by interacting with different types of JavaScript alerts including dismissing and accepting them

Starting URL: https://demoqa.com/alerts

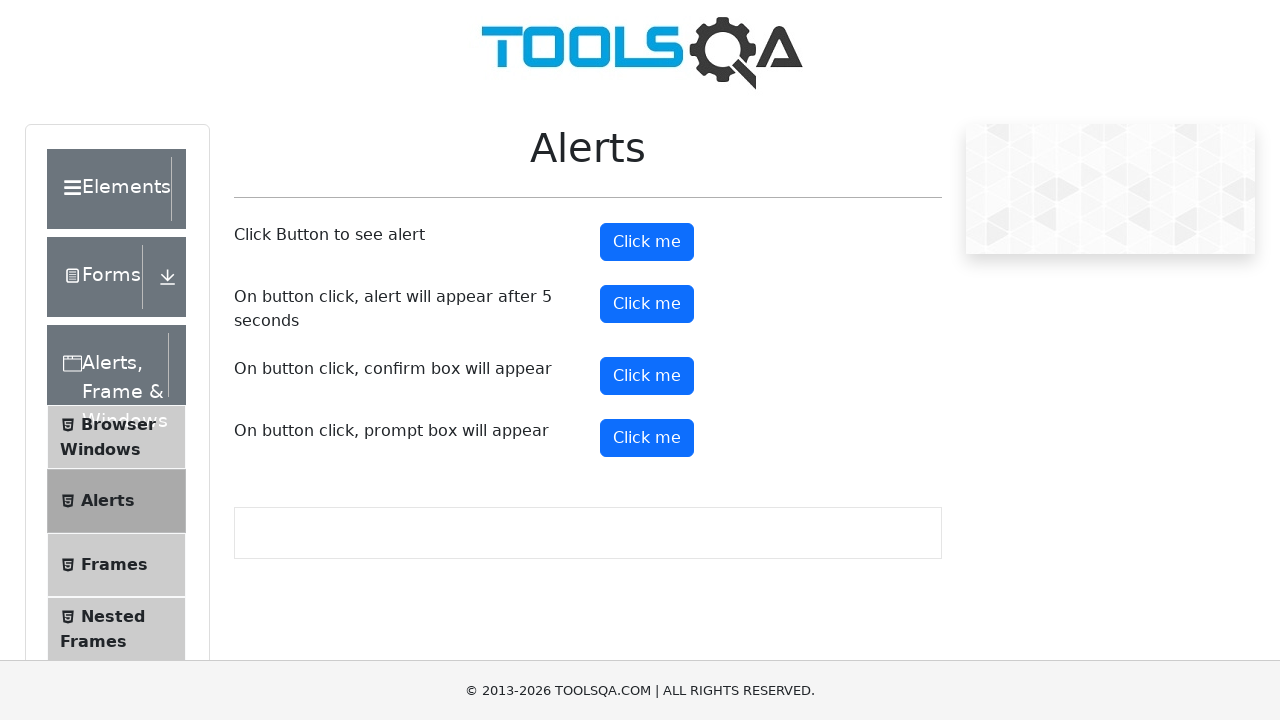

Clicked button to trigger timer-based alert at (647, 304) on #timerAlertButton
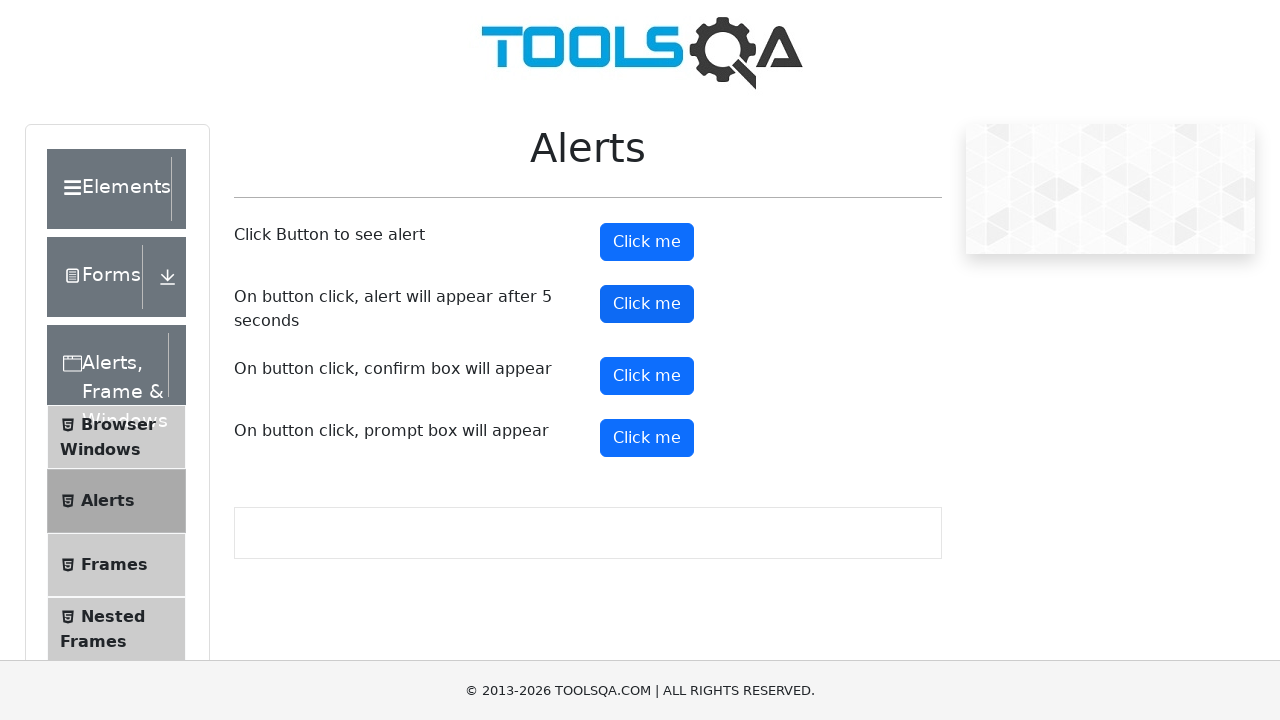

Waited 5.1 seconds for timer alert to appear
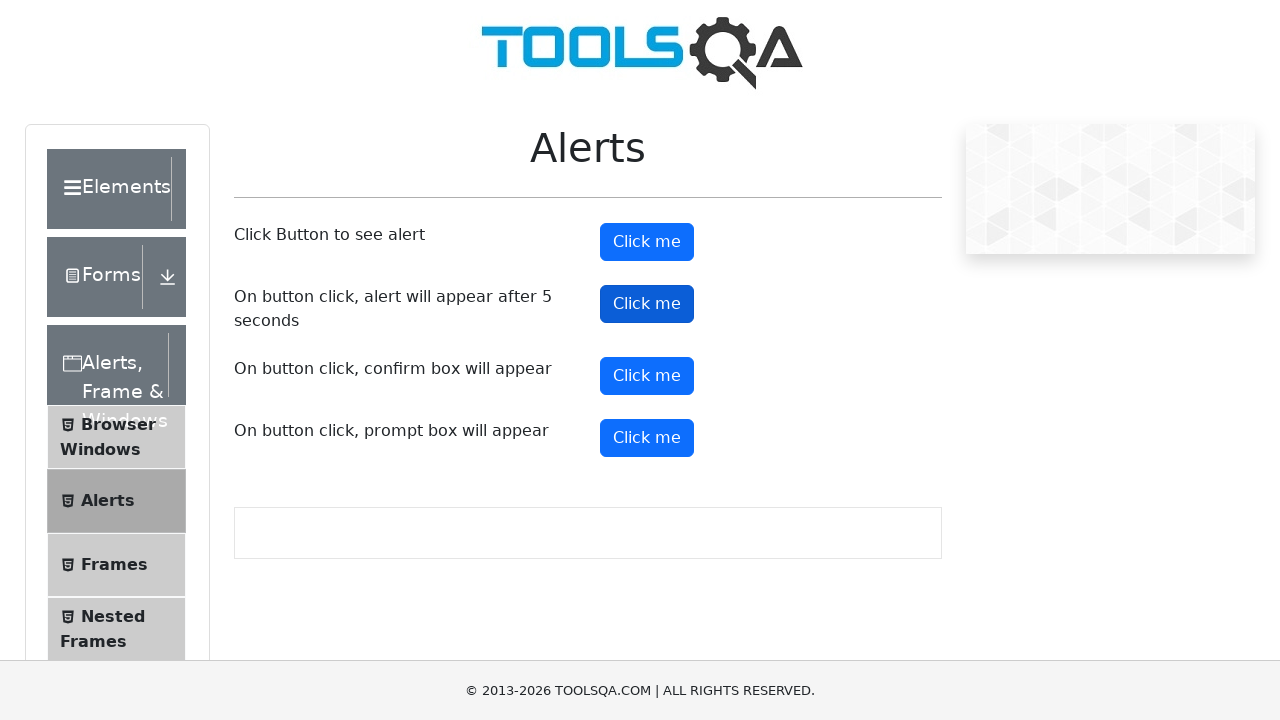

Set up handler to accept dialog alerts
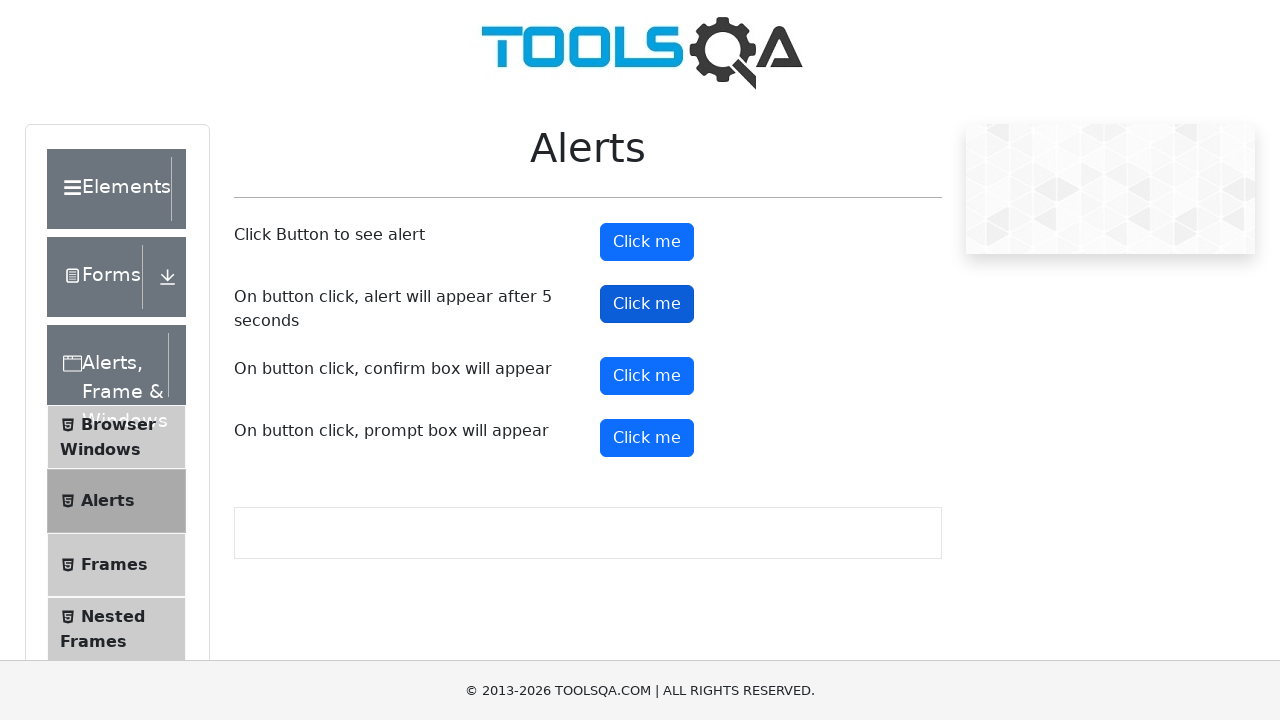

Clicked button to trigger prompt alert at (647, 438) on #promtButton
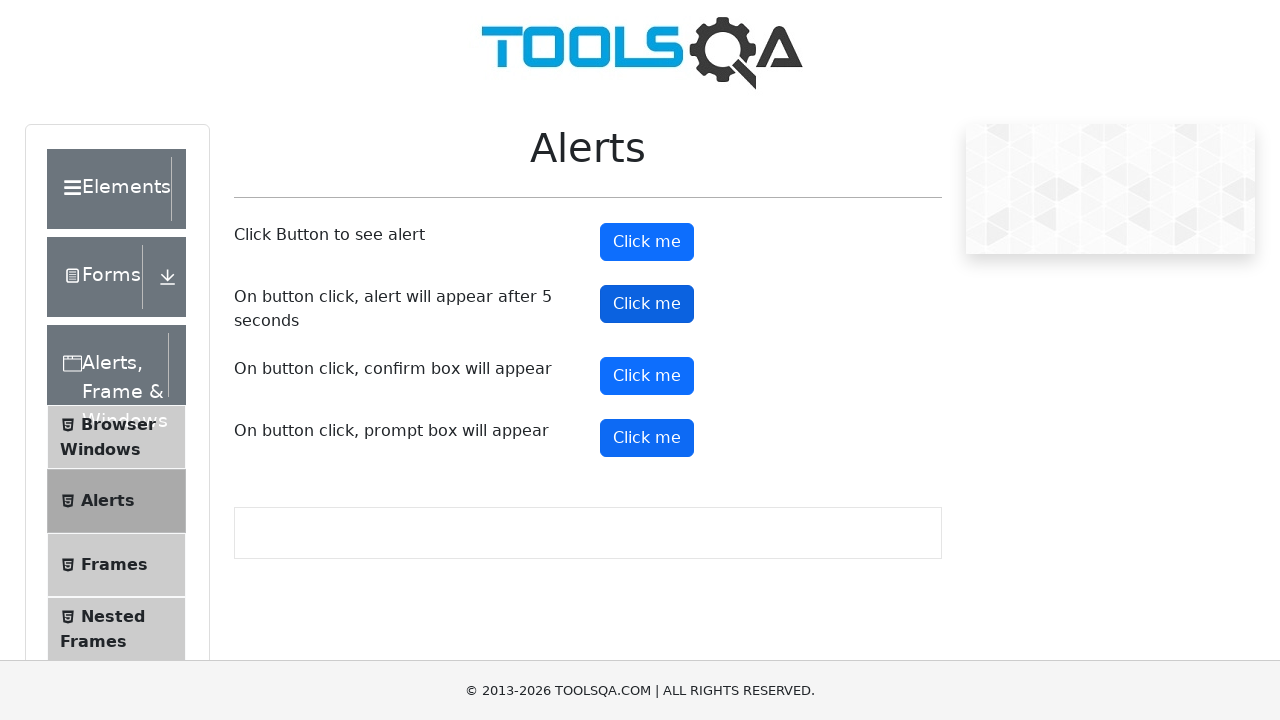

Set up handler to dismiss first prompt alert
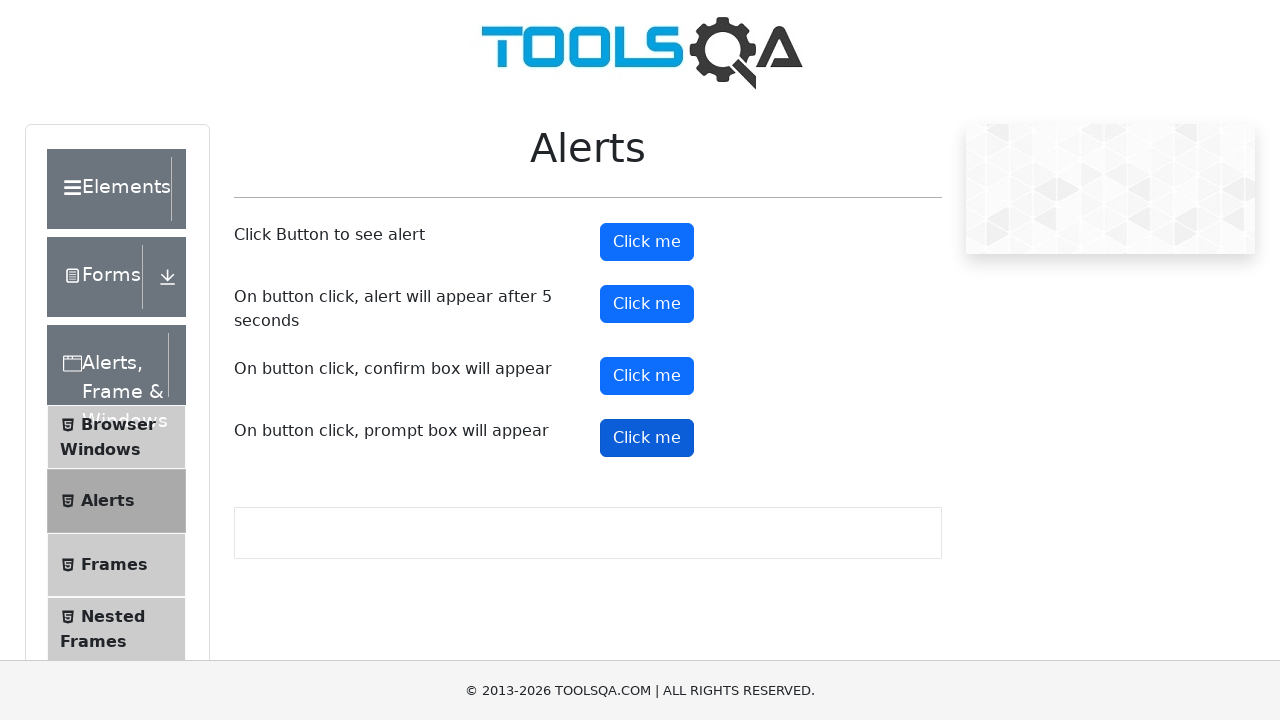

Clicked prompt button again to trigger second prompt at (647, 438) on #promtButton
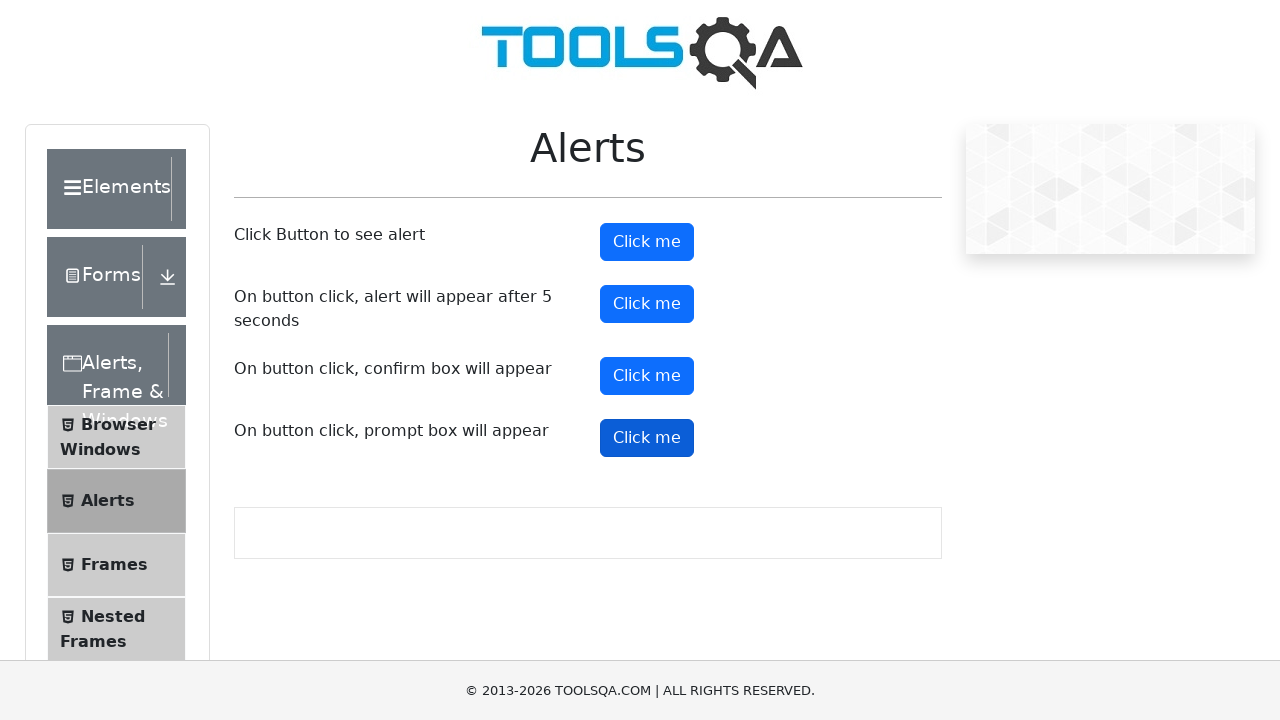

Set up handler to accept prompt with 'Test input text'
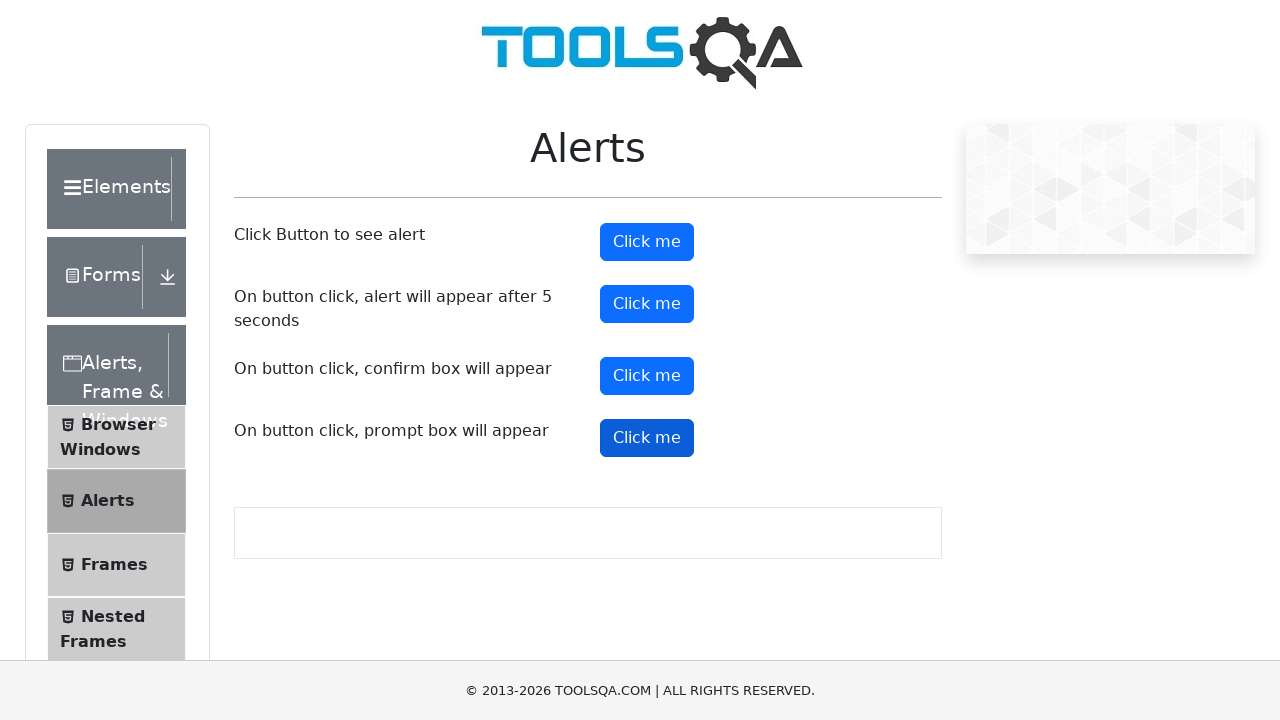

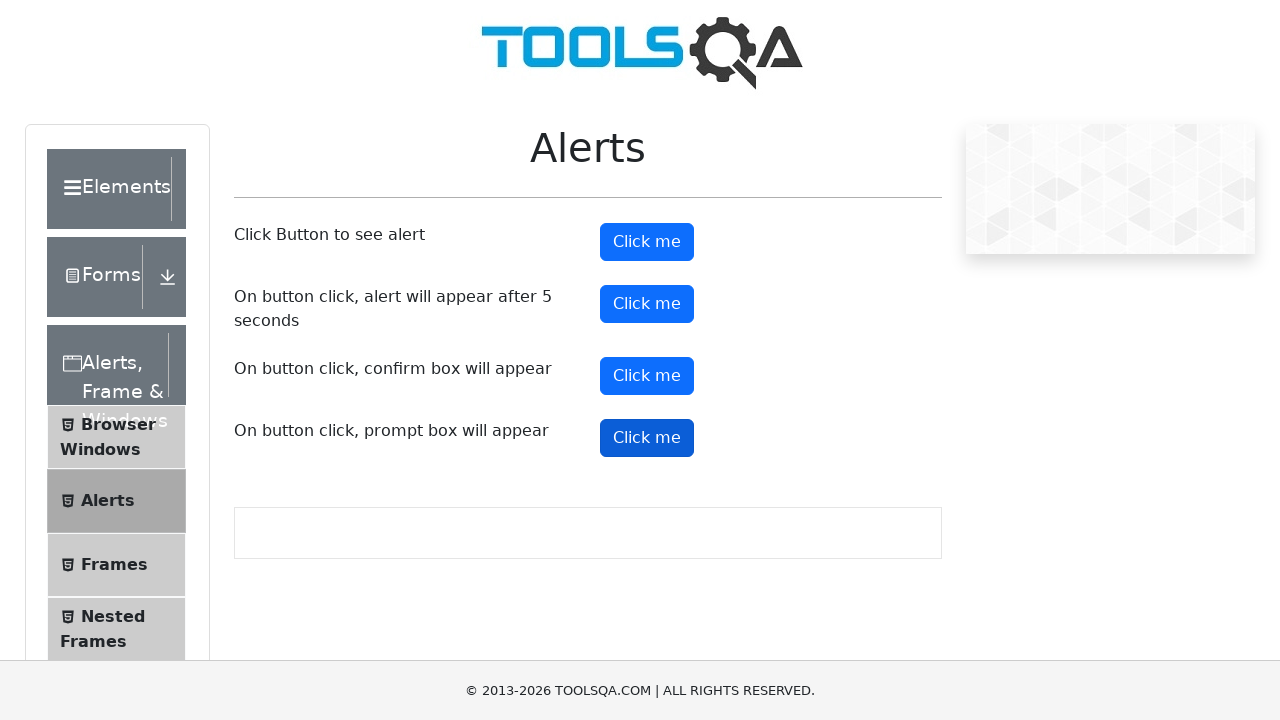